Clicks a button that triggers a console log message on a test page

Starting URL: https://www.selenium.dev/selenium/web/bidi/logEntryAdded.html

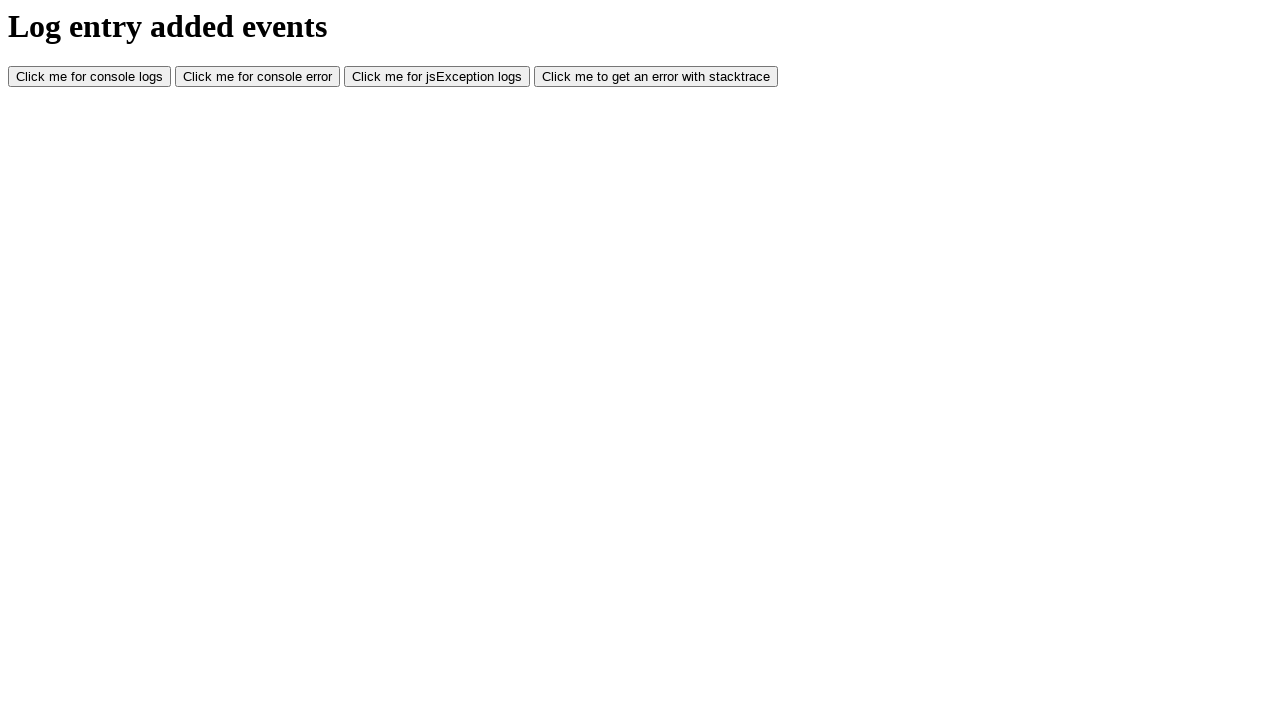

Navigated to console logs test page
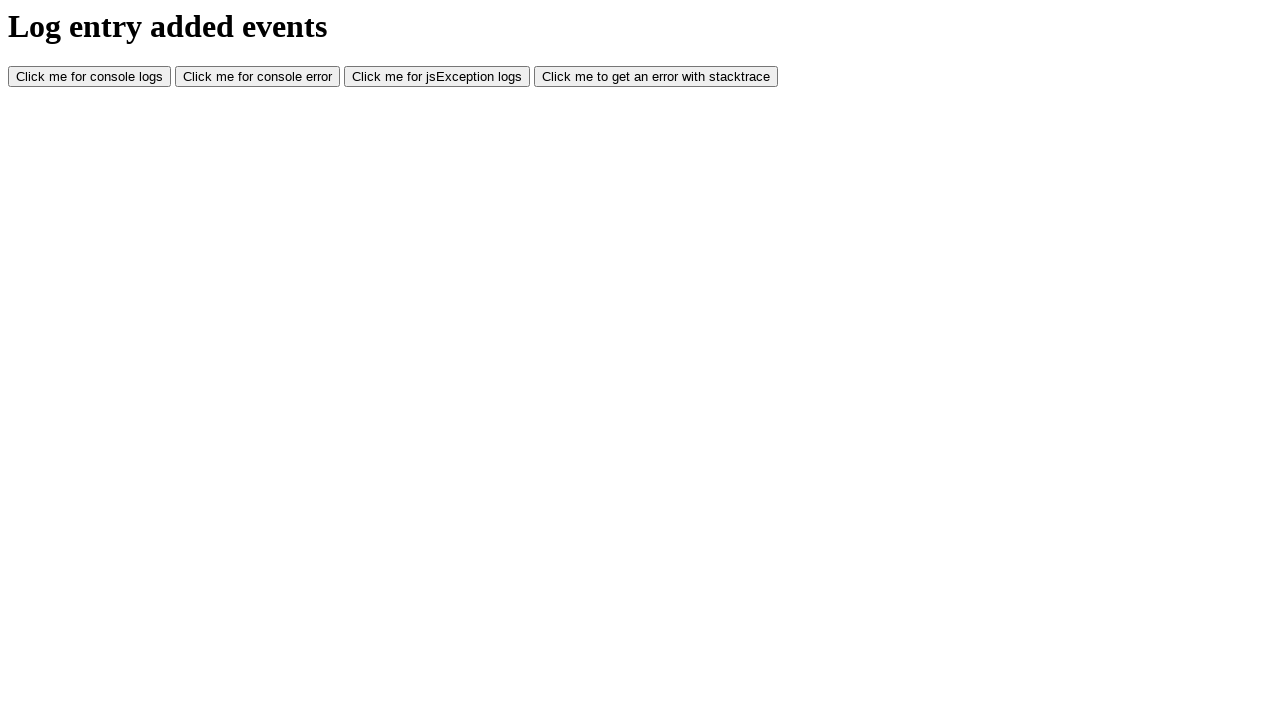

Clicked console log button to trigger console message at (90, 77) on #consoleLog
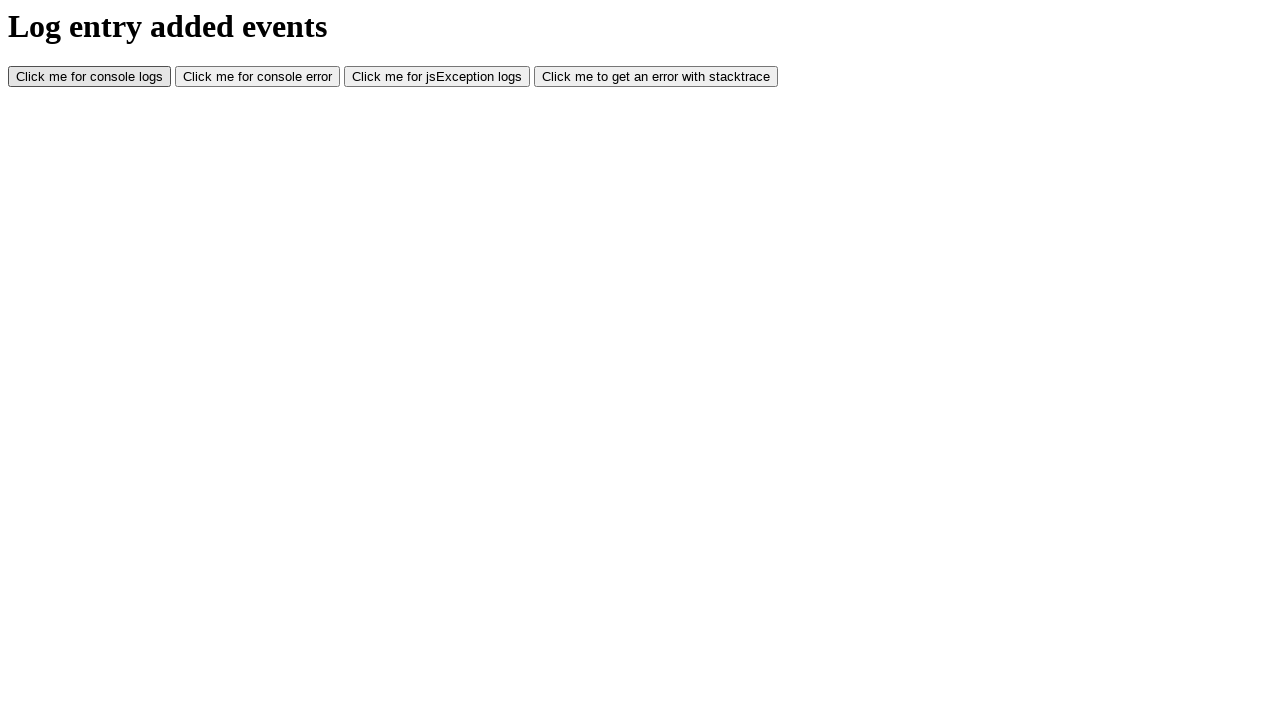

Waited for console log action to complete
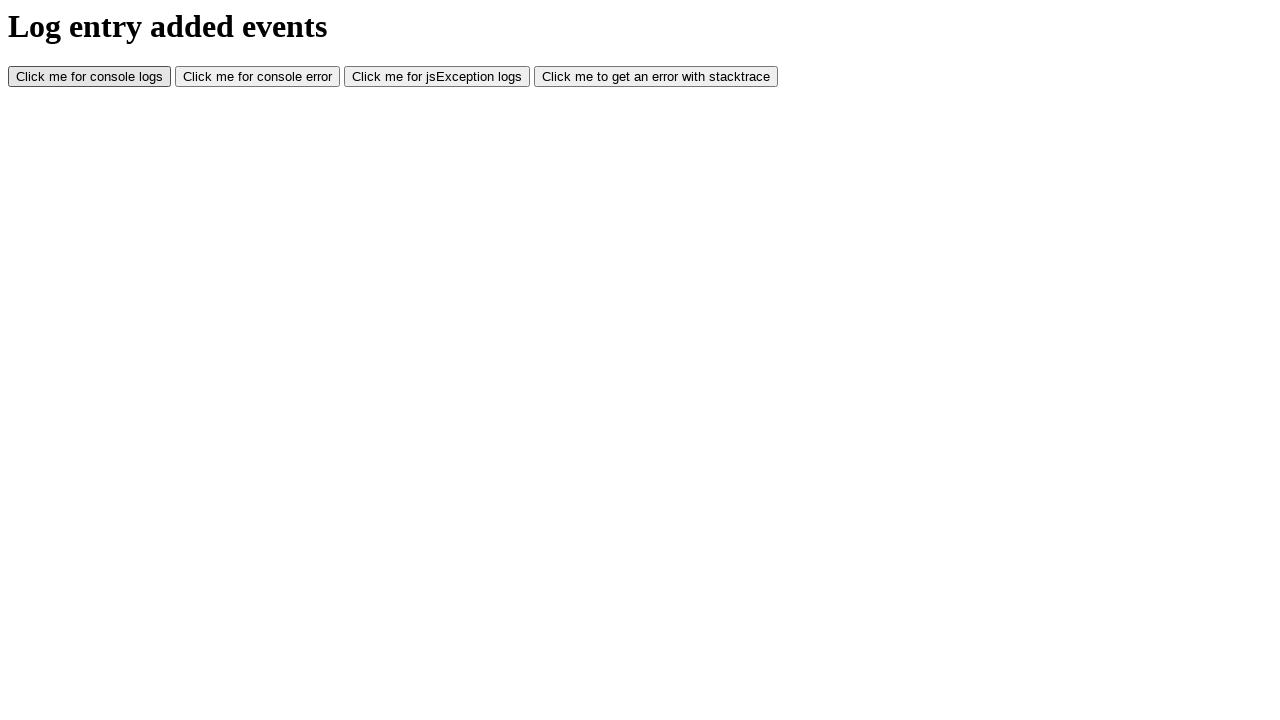

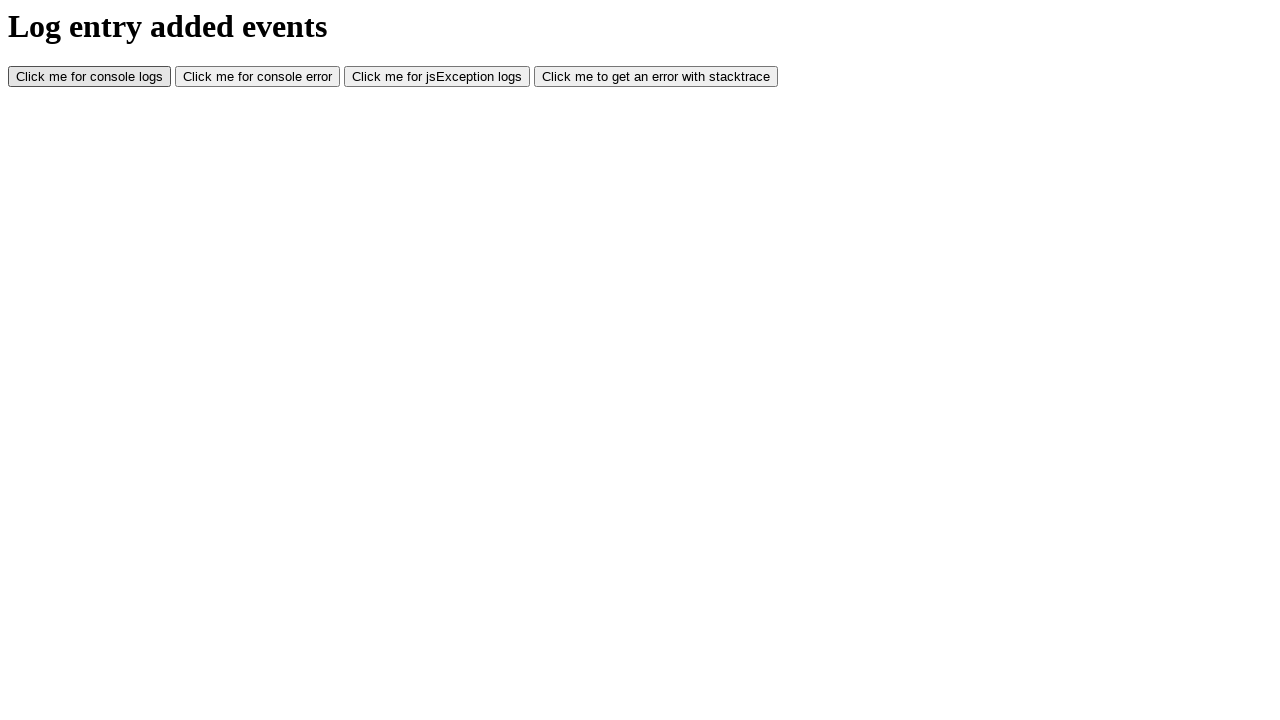